Tests dynamic loading functionality by clicking a start button and waiting for the "Hello World!" text to appear after a loading delay.

Starting URL: https://the-internet.herokuapp.com/dynamic_loading/1

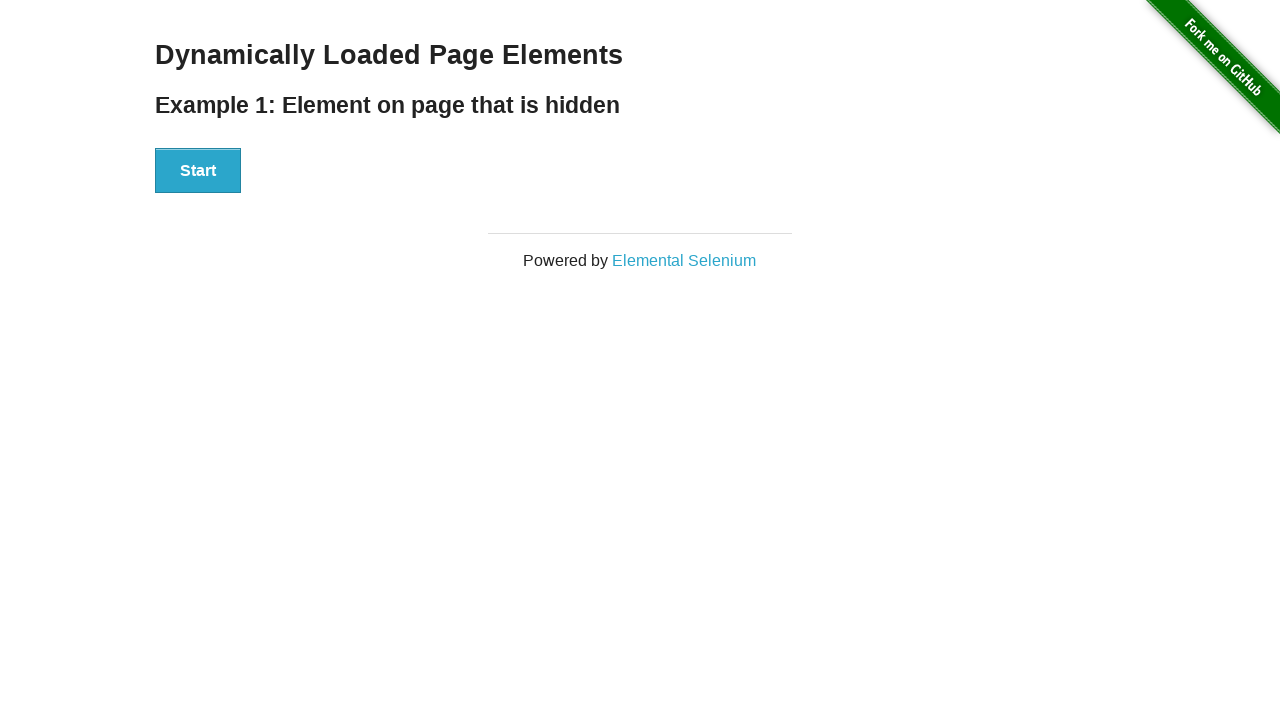

Clicked the start button to initiate dynamic loading at (198, 171) on #start button
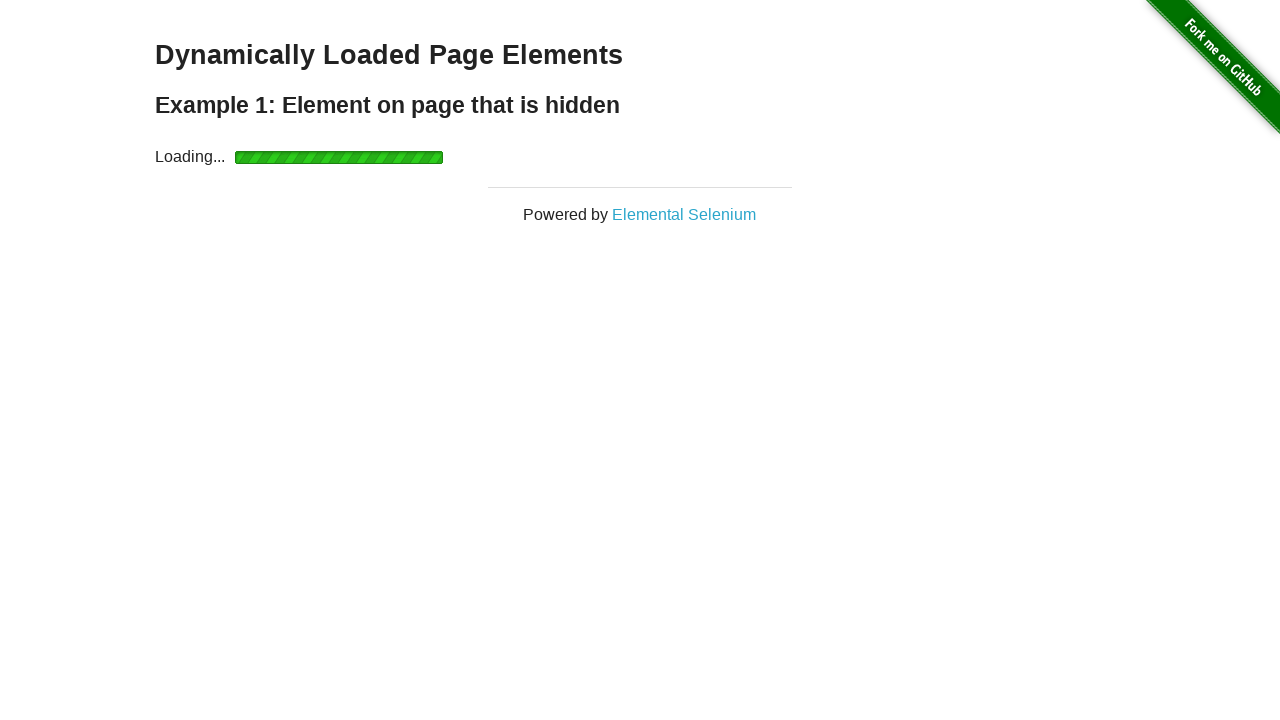

Waited for 'Hello World!' text to appear after loading delay
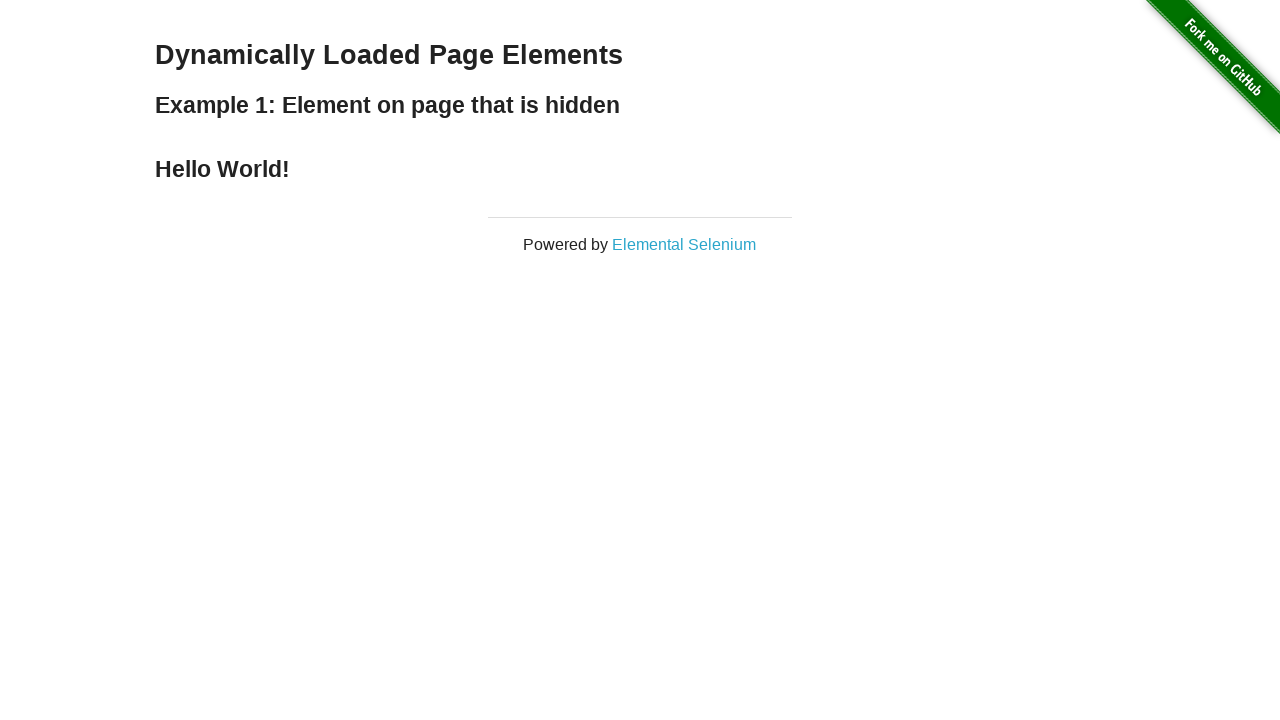

Retrieved text content from finish element
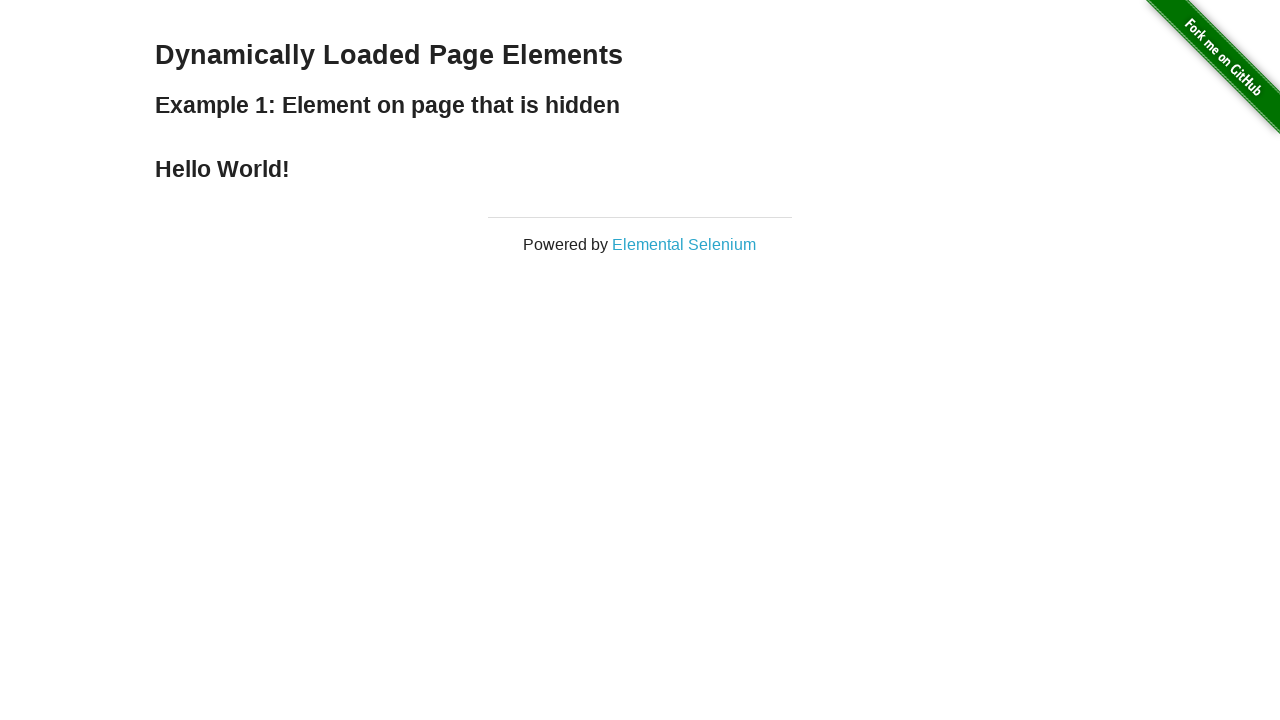

Verified that result text equals 'Hello World!'
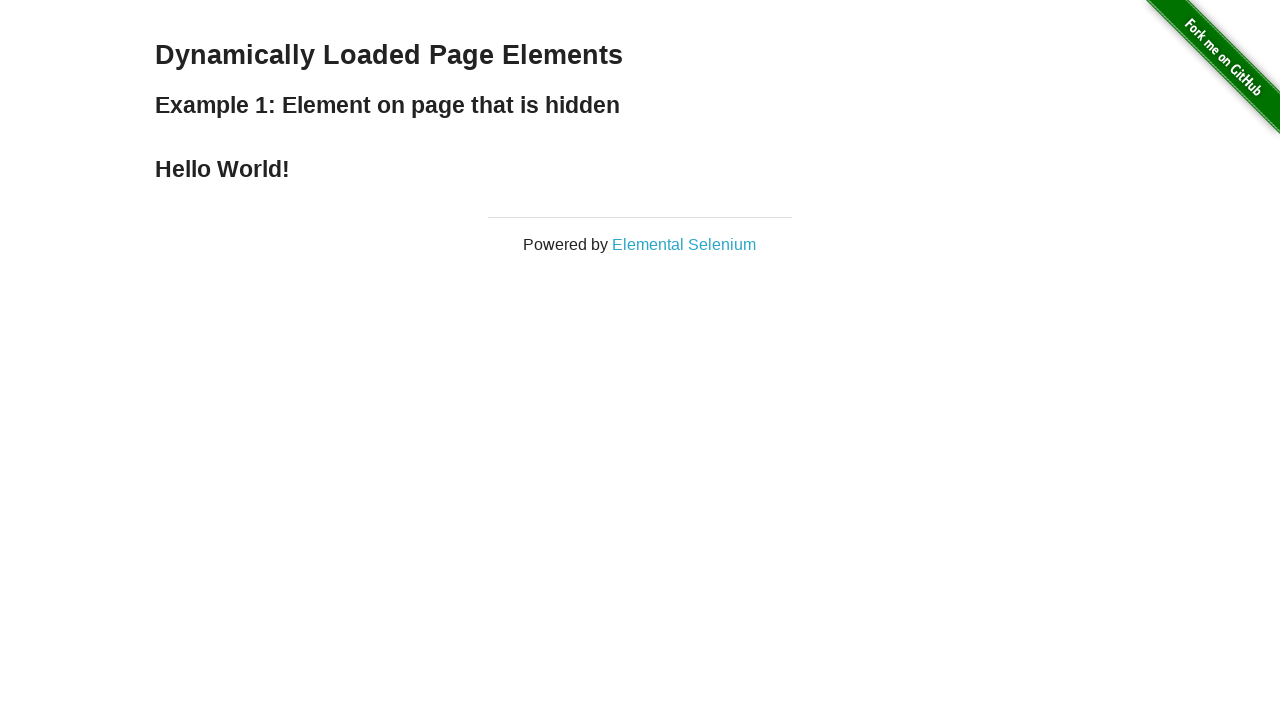

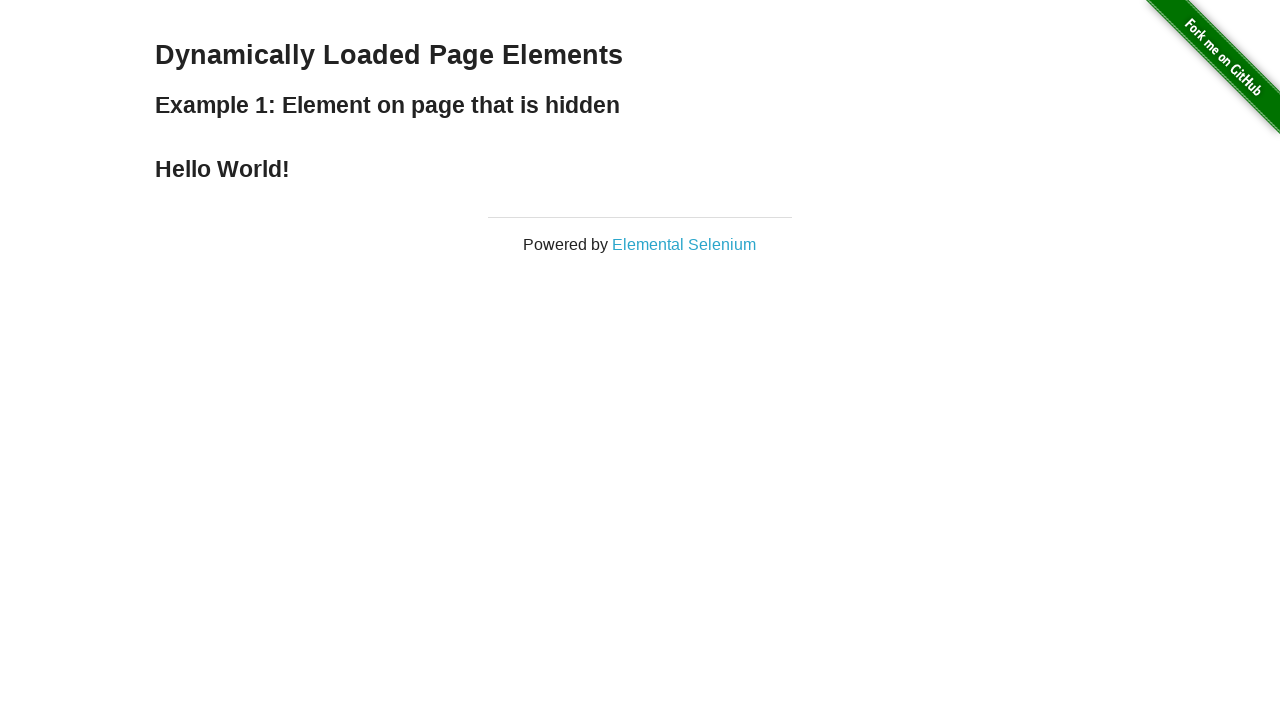